Tests multiple window handling by clicking a link that opens a new window, switching to the new window to read content, then switching back to the parent window to read its content.

Starting URL: http://the-internet.herokuapp.com/

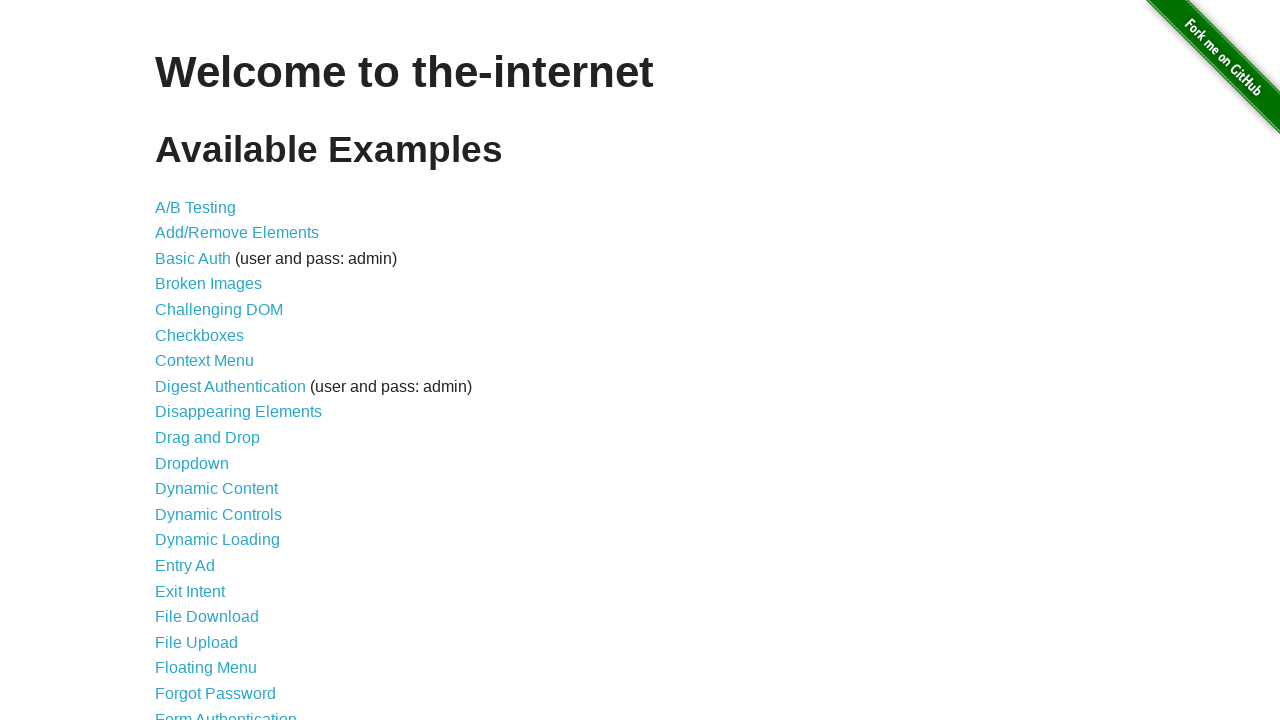

Clicked on 'Multiple Windows' link at (218, 369) on text=Multiple Windows
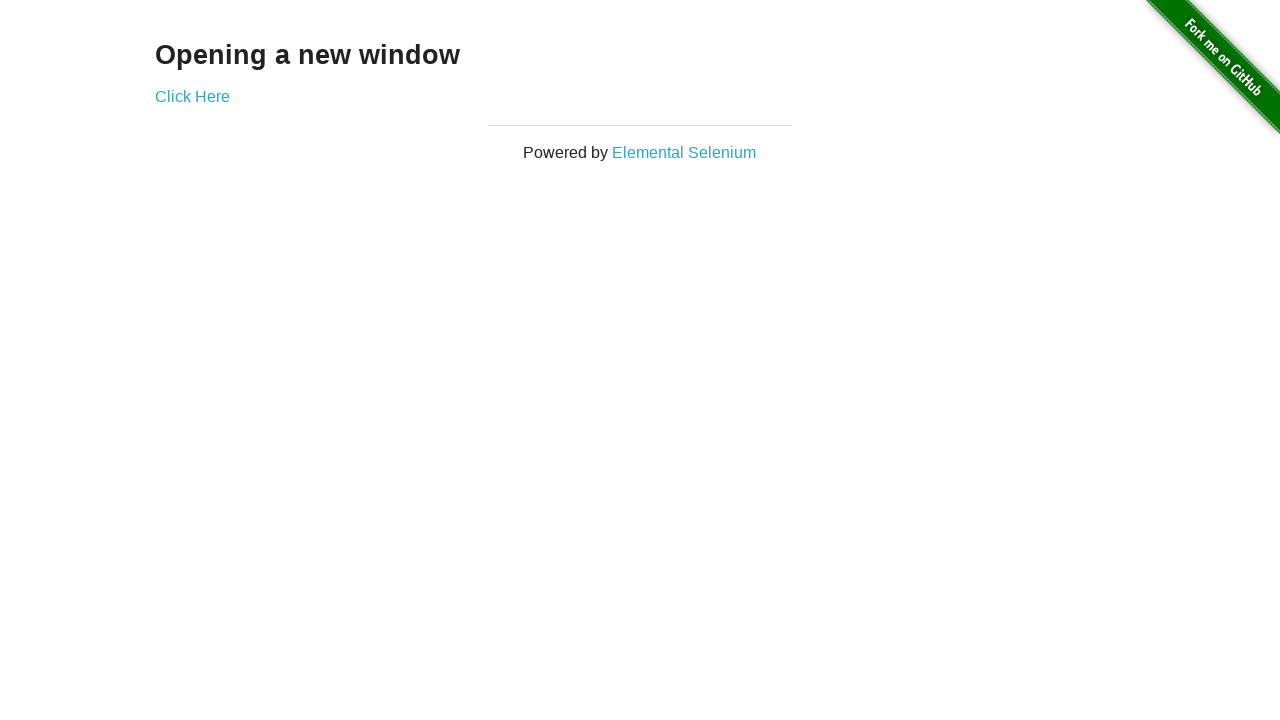

Clicked link to open new window at (192, 96) on a[href*='windows']
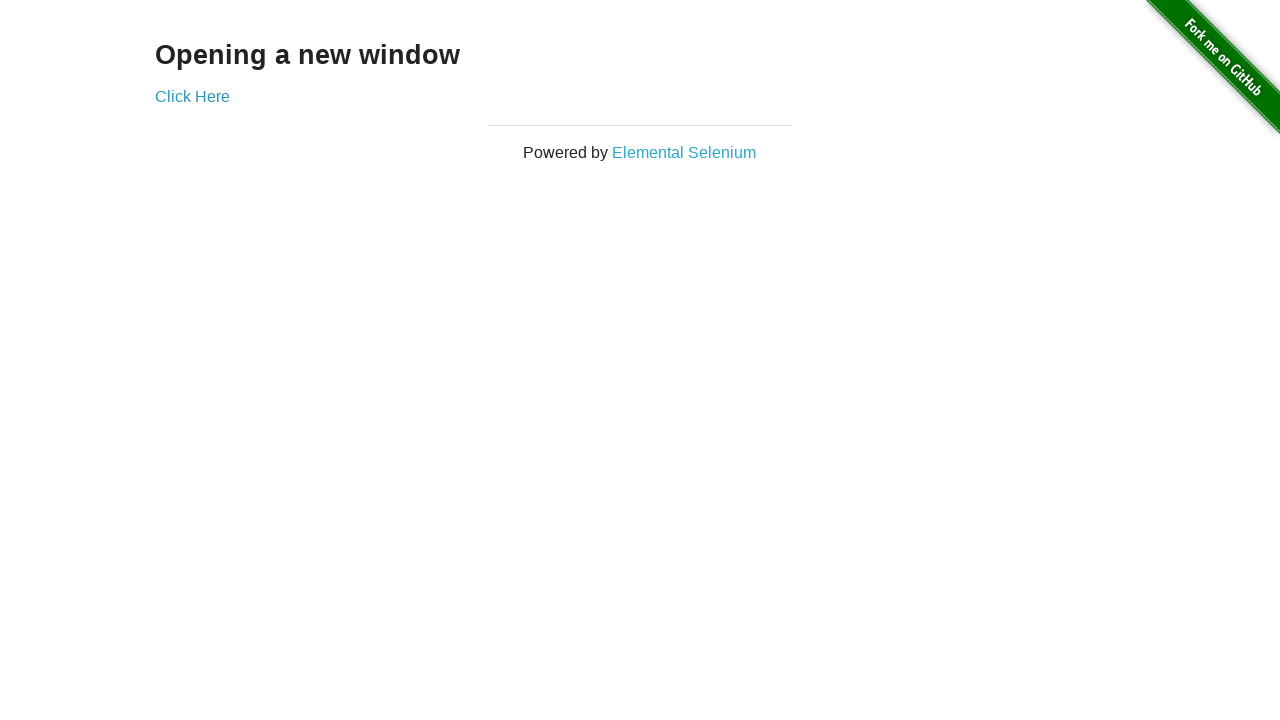

New window opened and captured
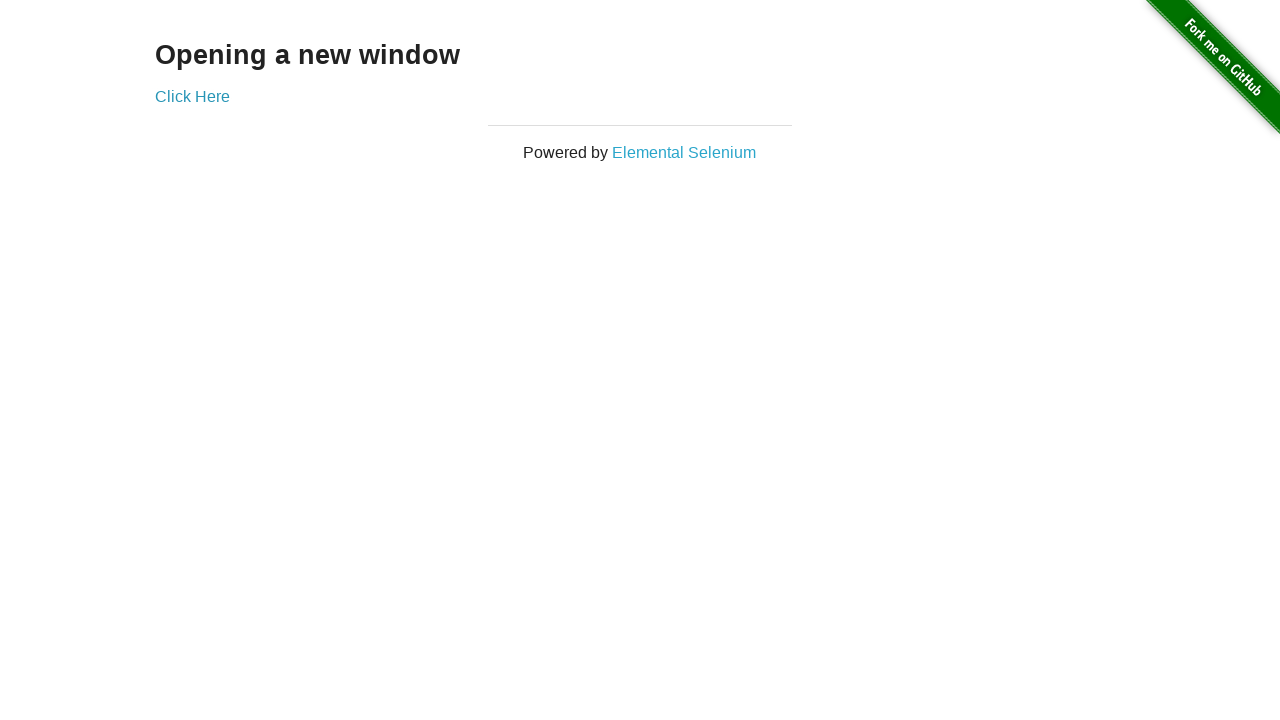

New window content loaded, waiting for h3 selector
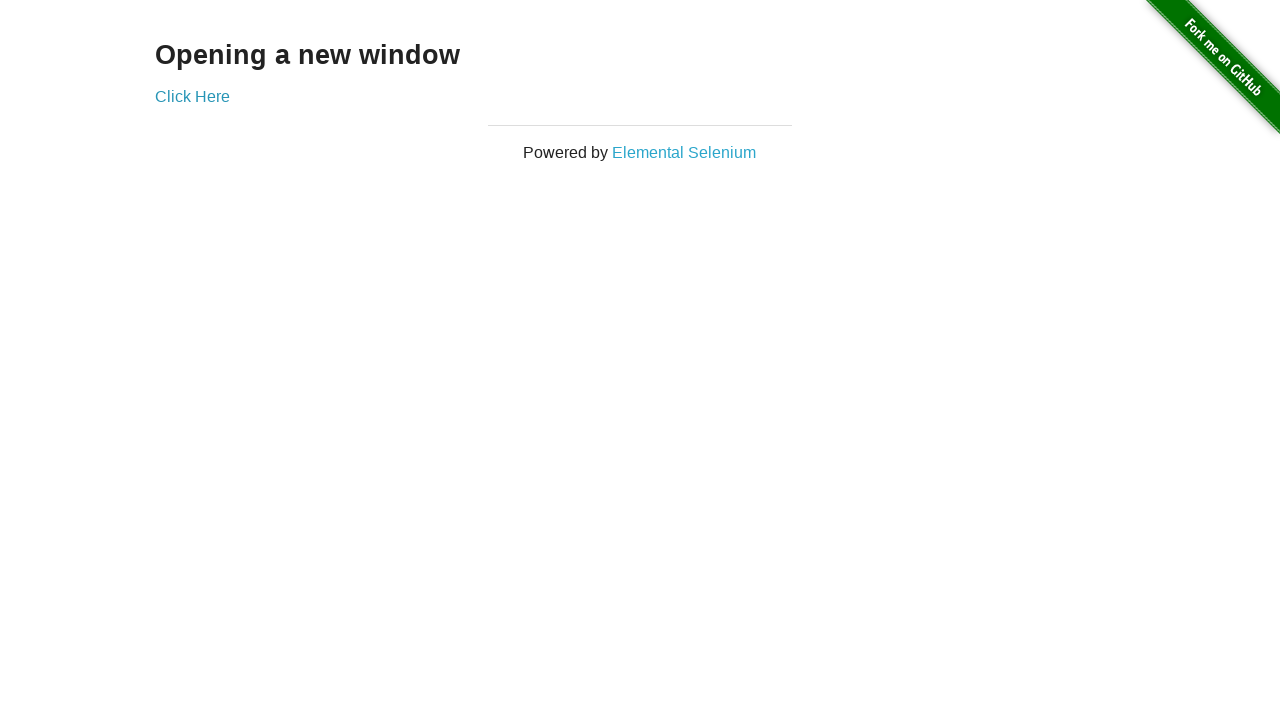

Read new window text content: 'New Window'
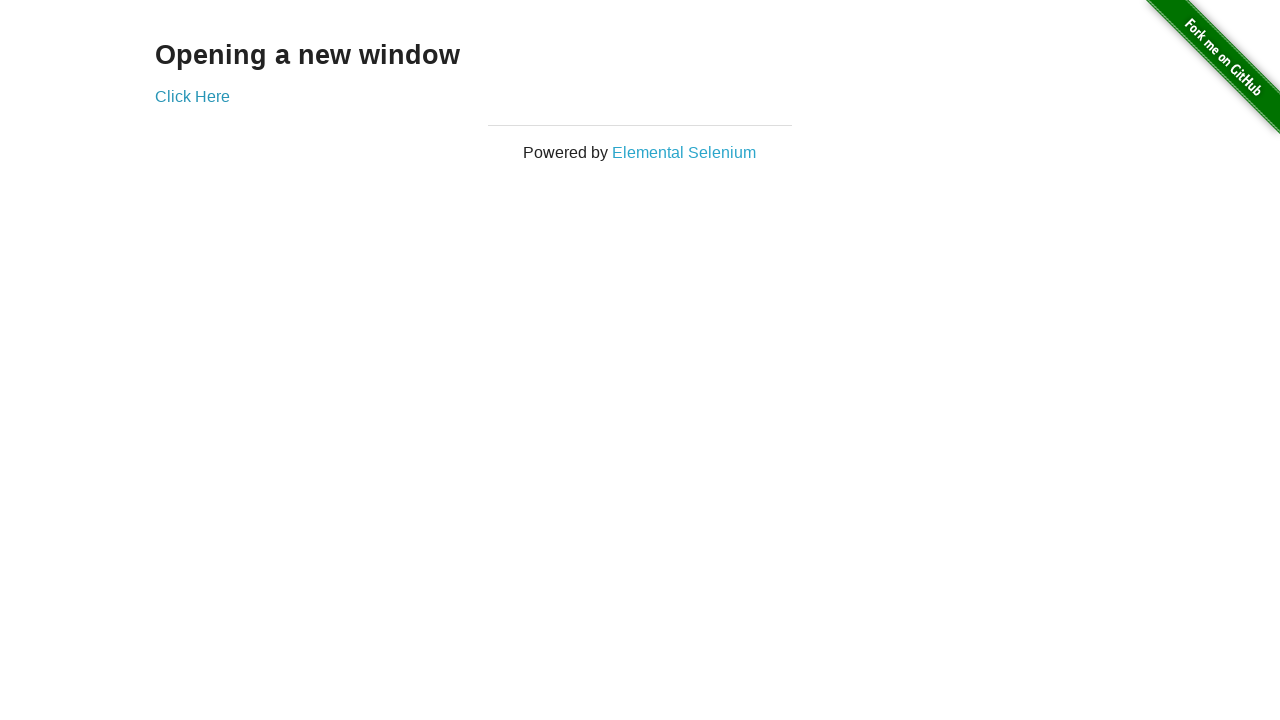

Switched back to parent window
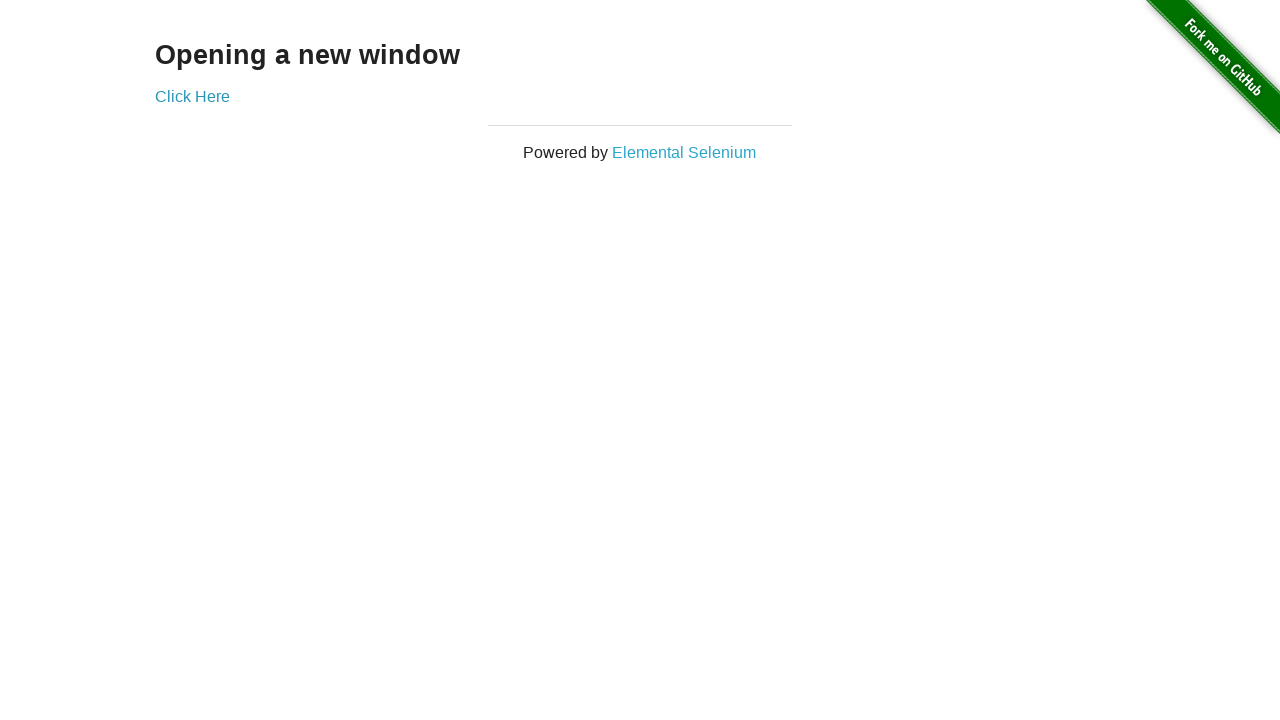

Read parent window text content: 'Opening a new window'
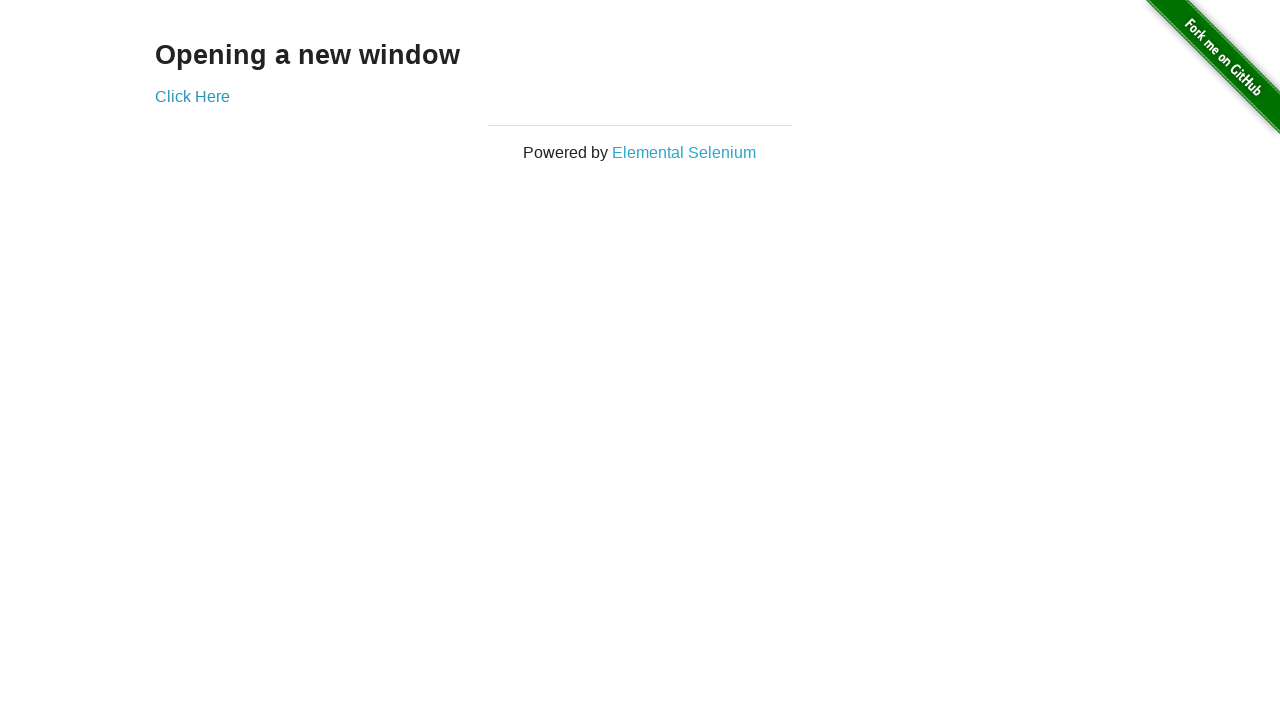

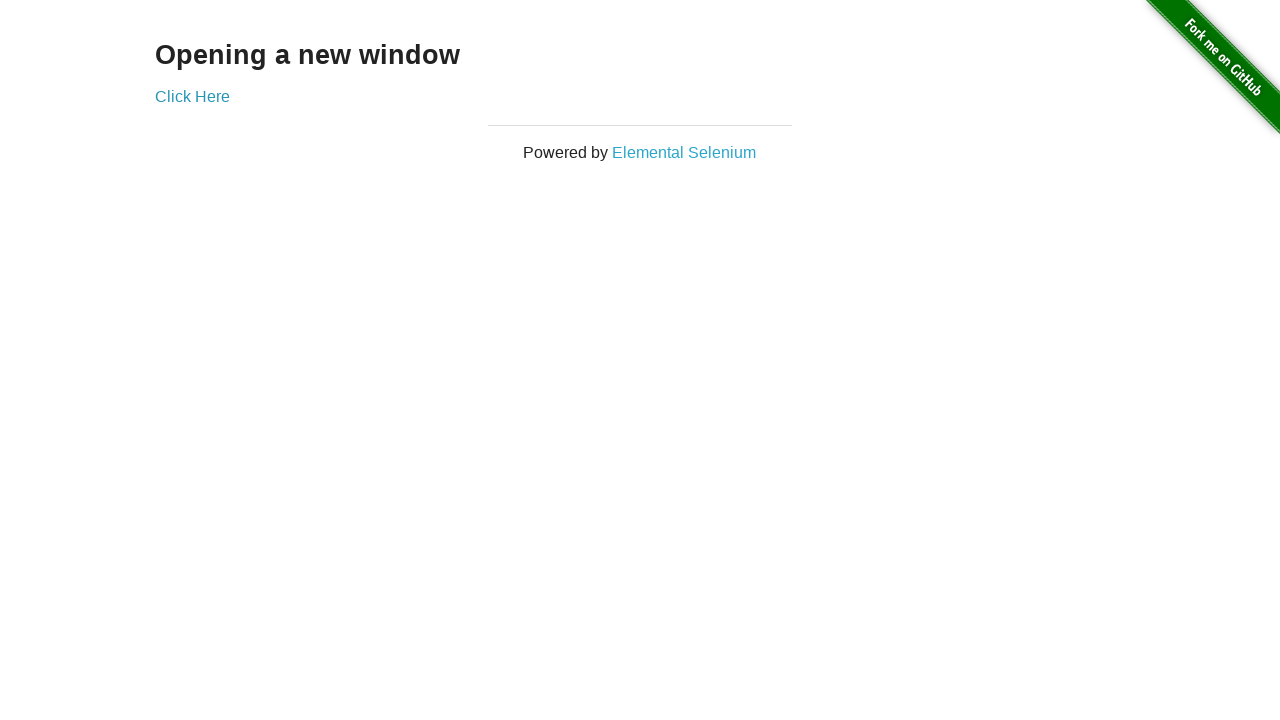